Tests JavaScript alert handling by clicking a button to trigger an alert, accepting it, and verifying the result message

Starting URL: https://the-internet.herokuapp.com/javascript_alerts

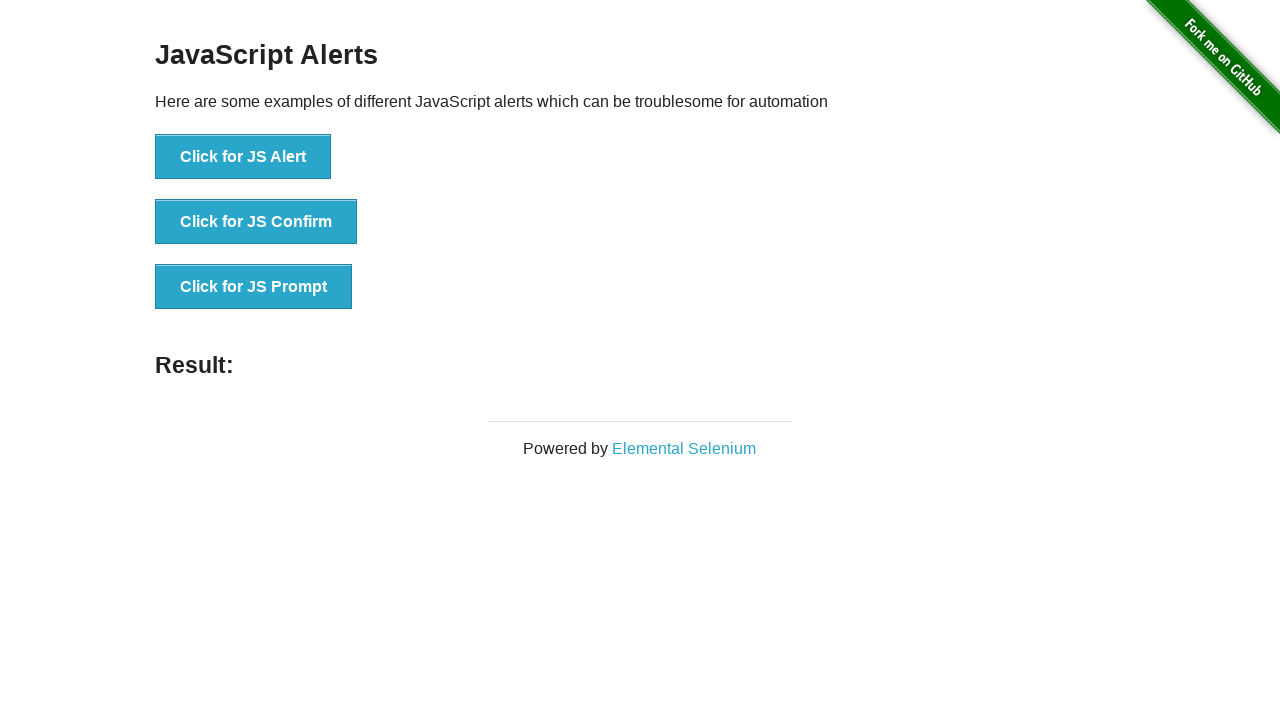

Clicked button to trigger JavaScript alert at (243, 157) on xpath=//button[@onclick="jsAlert()"]
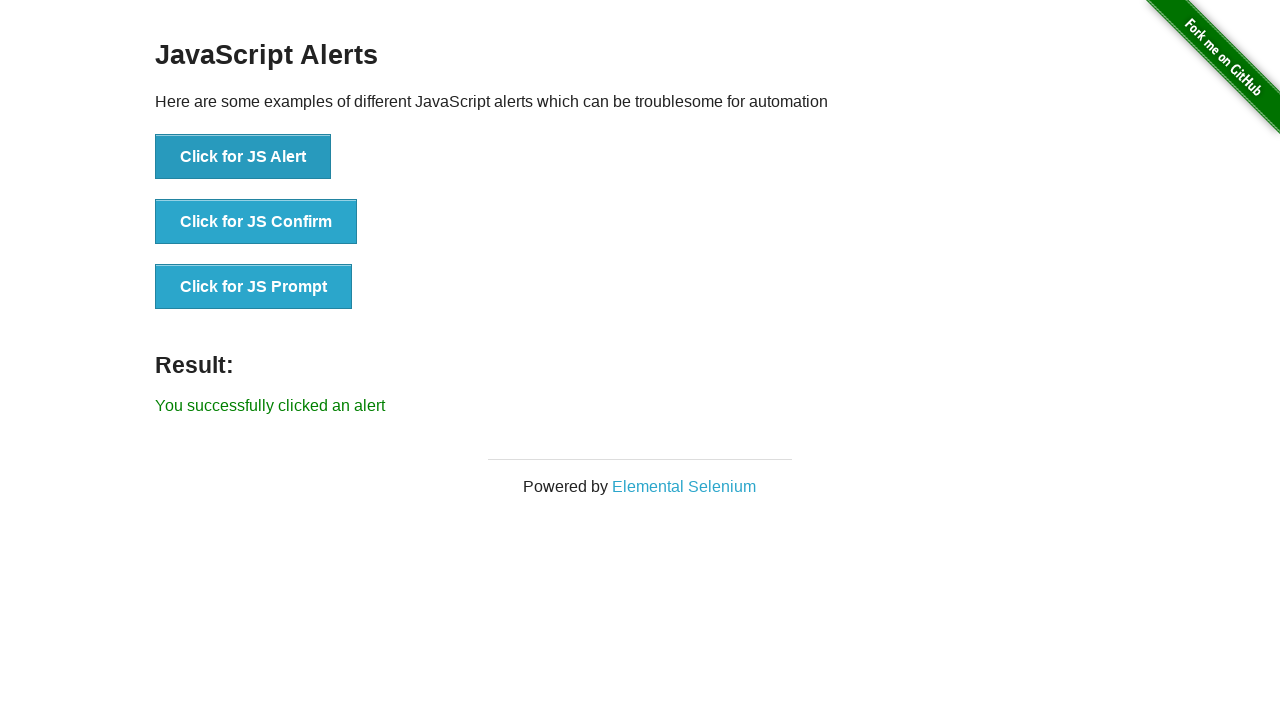

Set up dialog handler to accept alerts
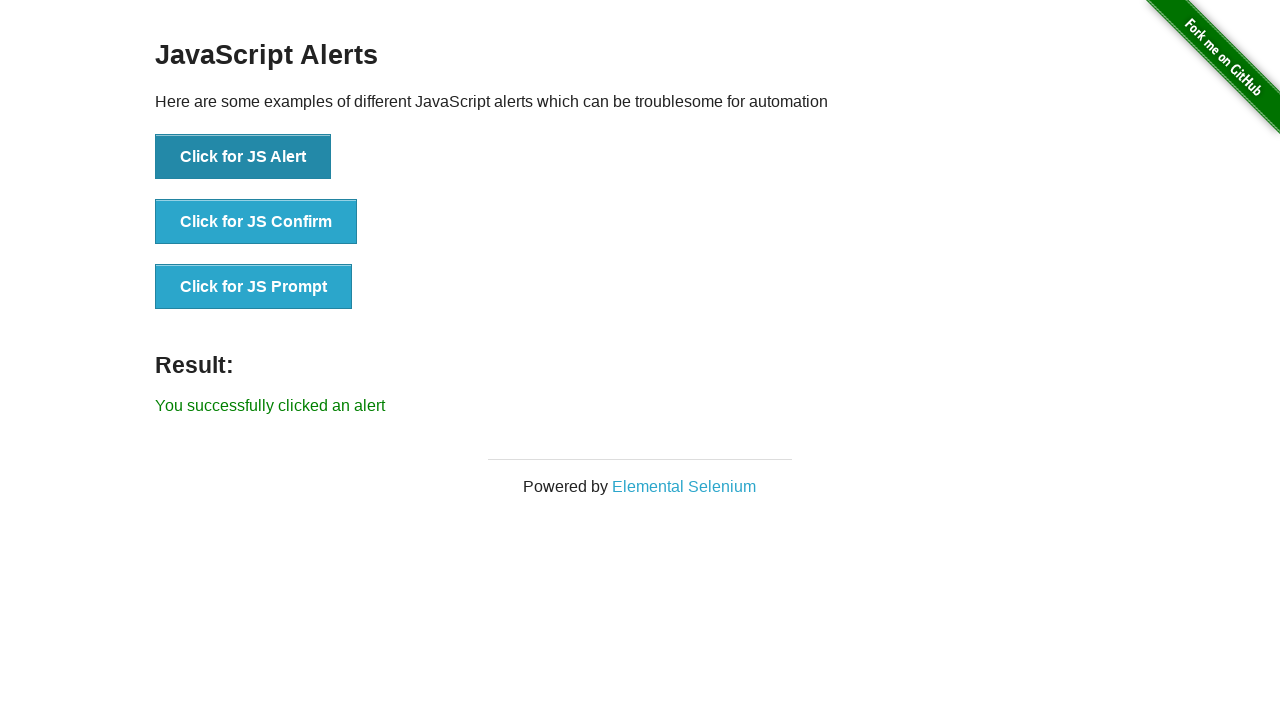

Clicked button to trigger alert again with handler active at (243, 157) on xpath=//button[@onclick="jsAlert()"]
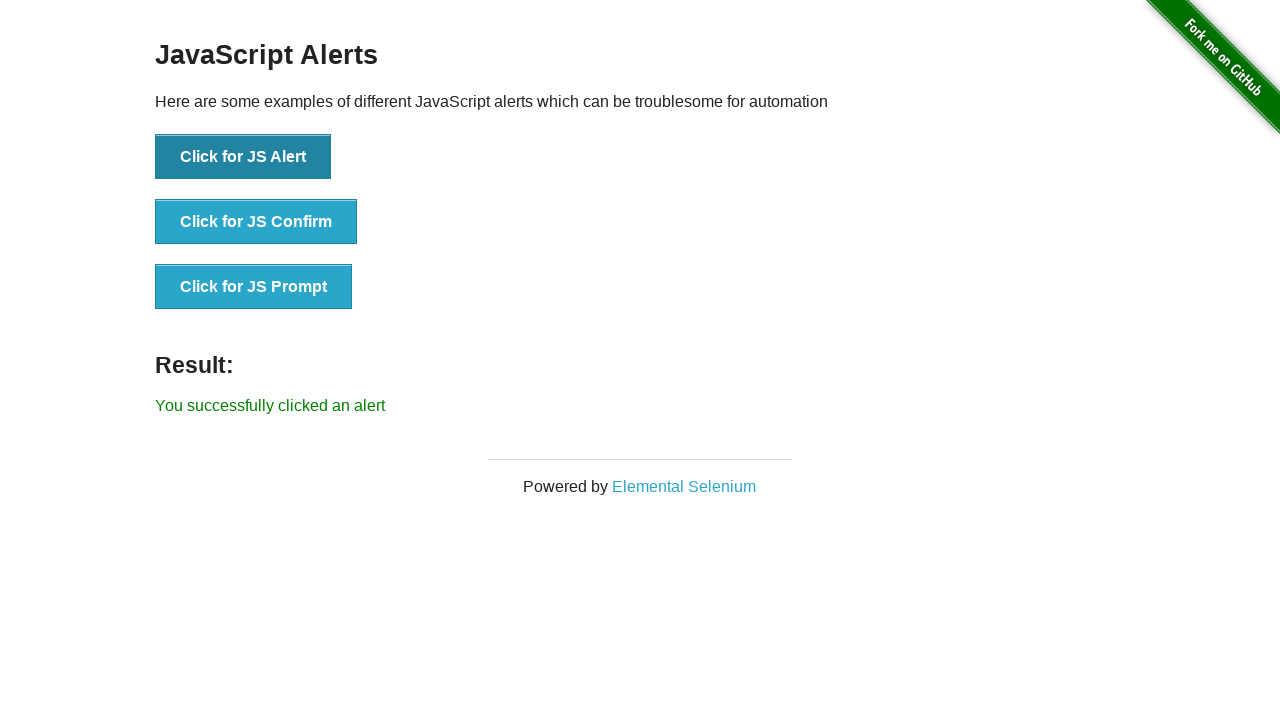

Result message element appeared
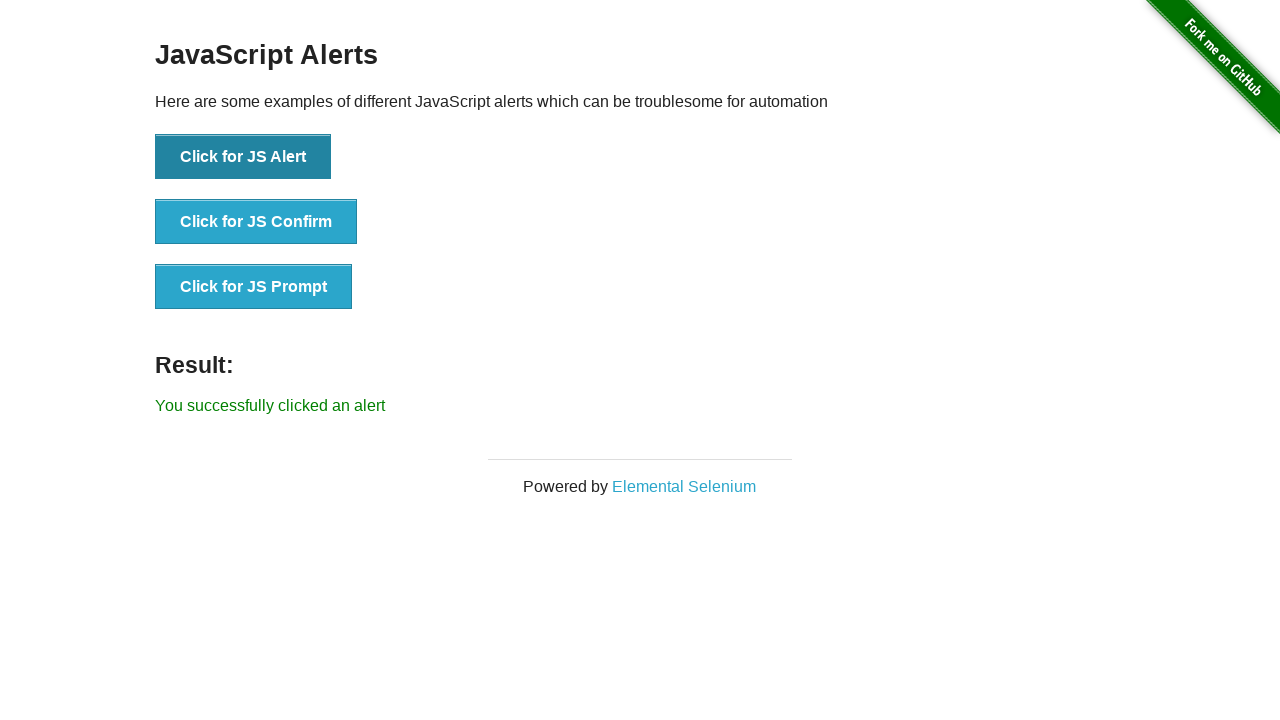

Retrieved result text: 'You successfully clicked an alert'
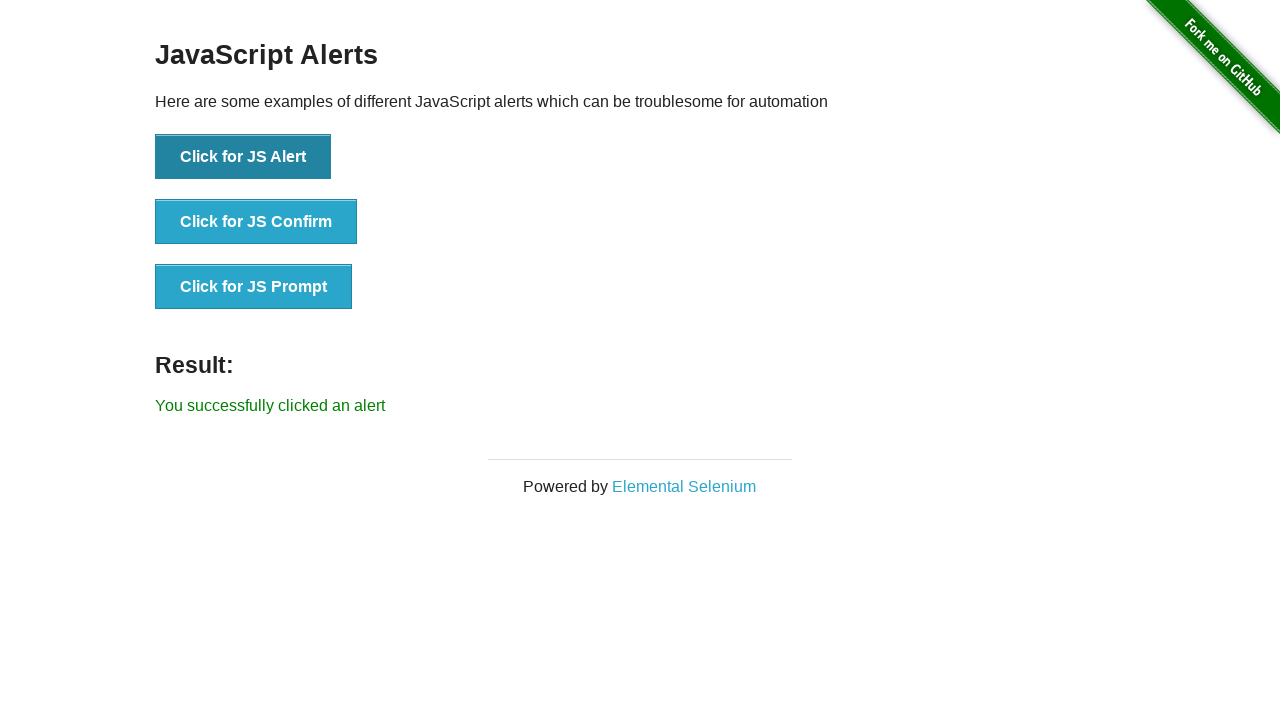

Assertion passed: result message is correct
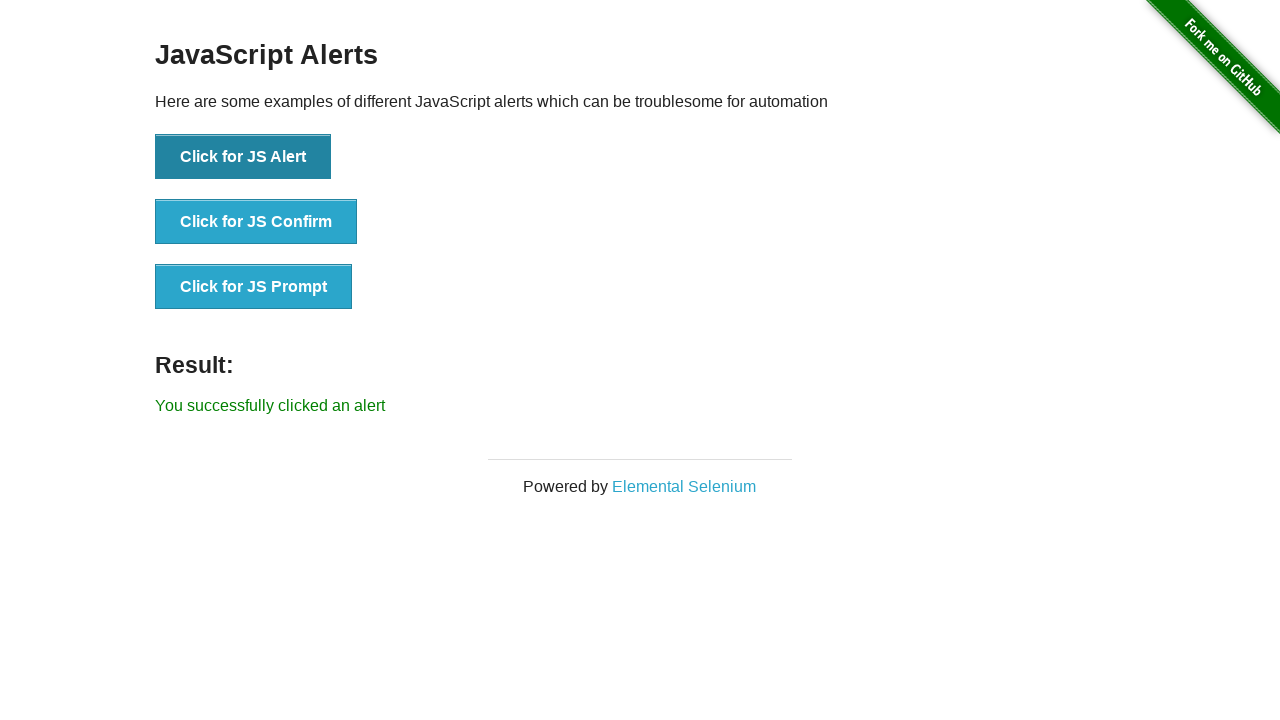

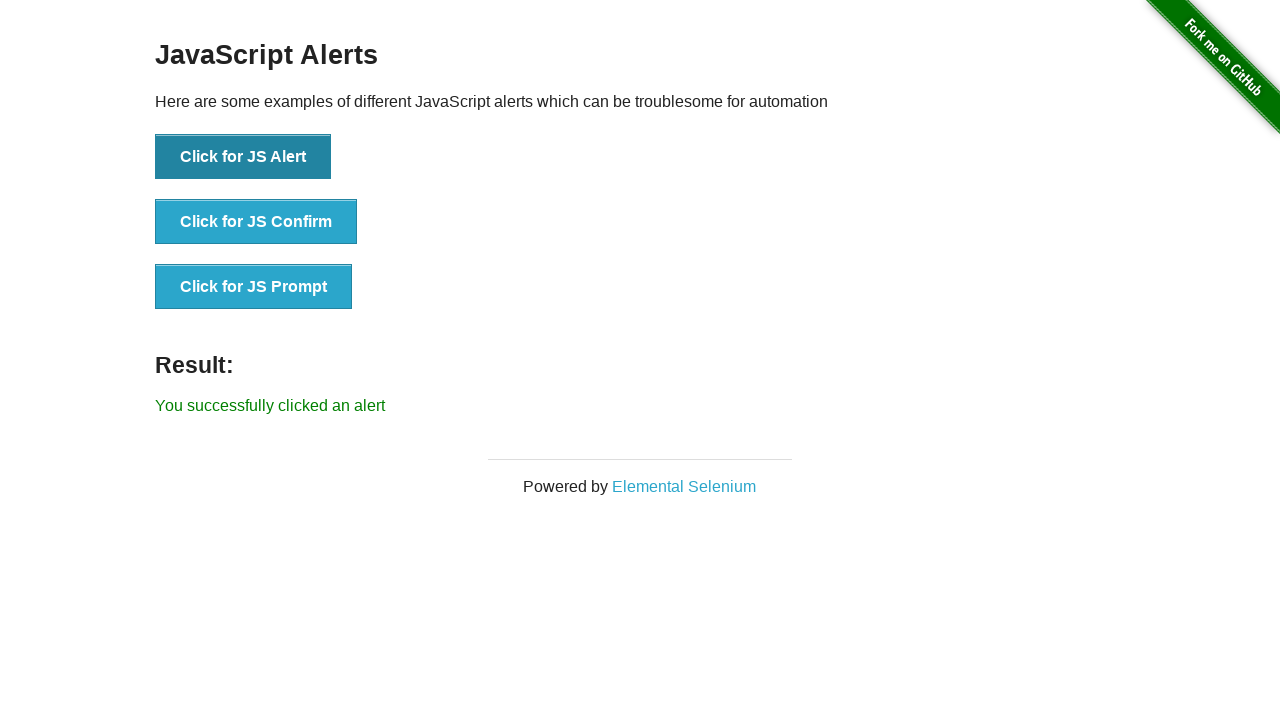